Tests a calculator web application by entering two numbers (23 and 32), verifying the page header, clicking a calculate button, and checking the result field.

Starting URL: https://liasapiens.github.io/first-project/

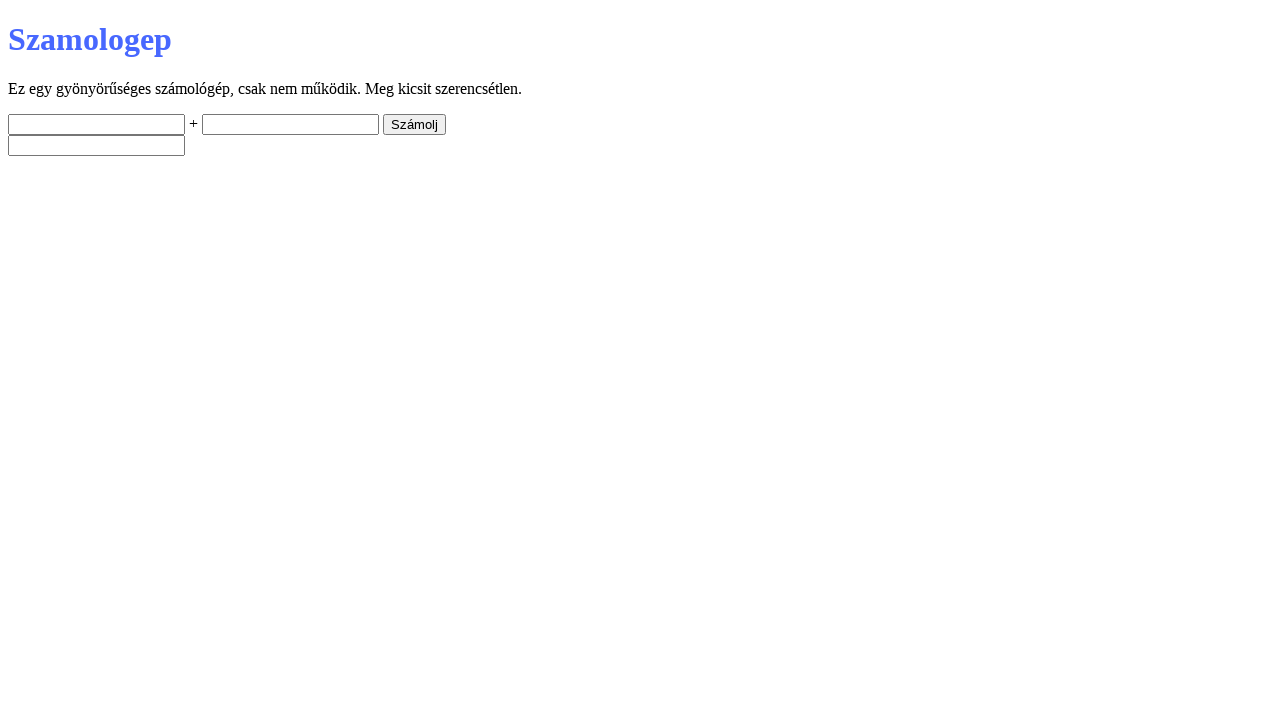

Entered first number '23' in input field 'a' on input[name='a']
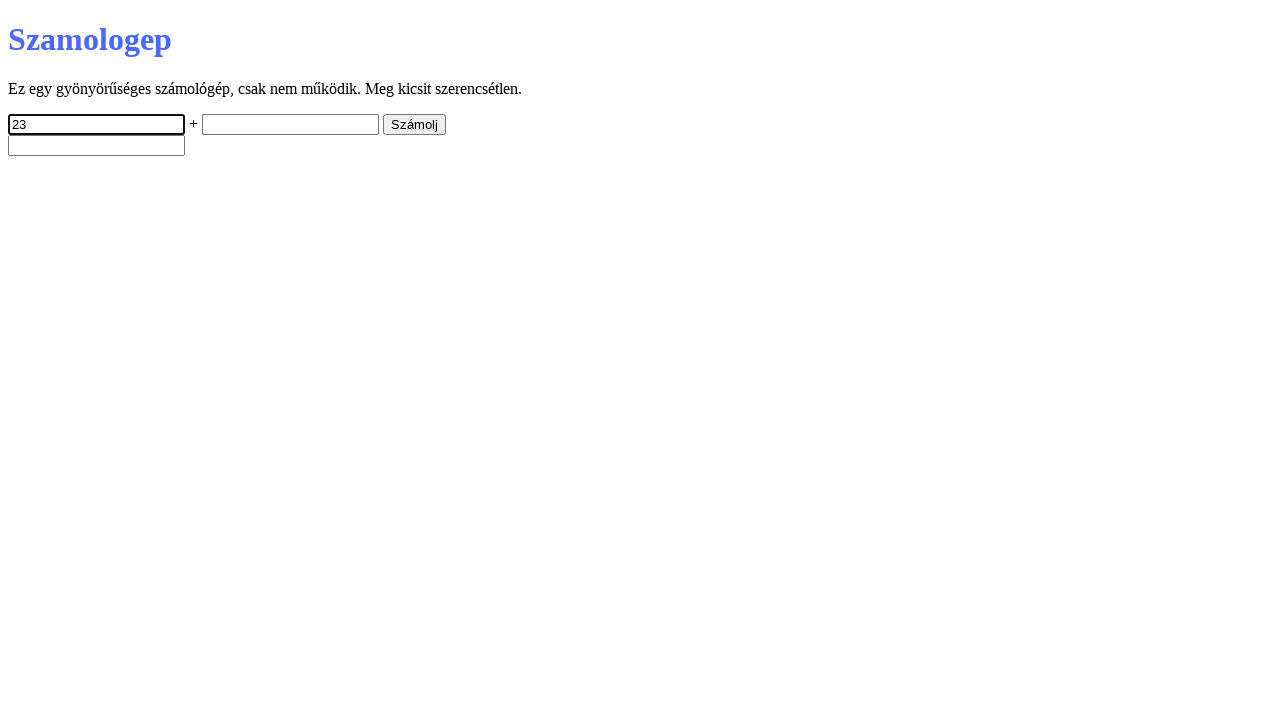

Entered second number '32' in input field 'b' on input[name='b']
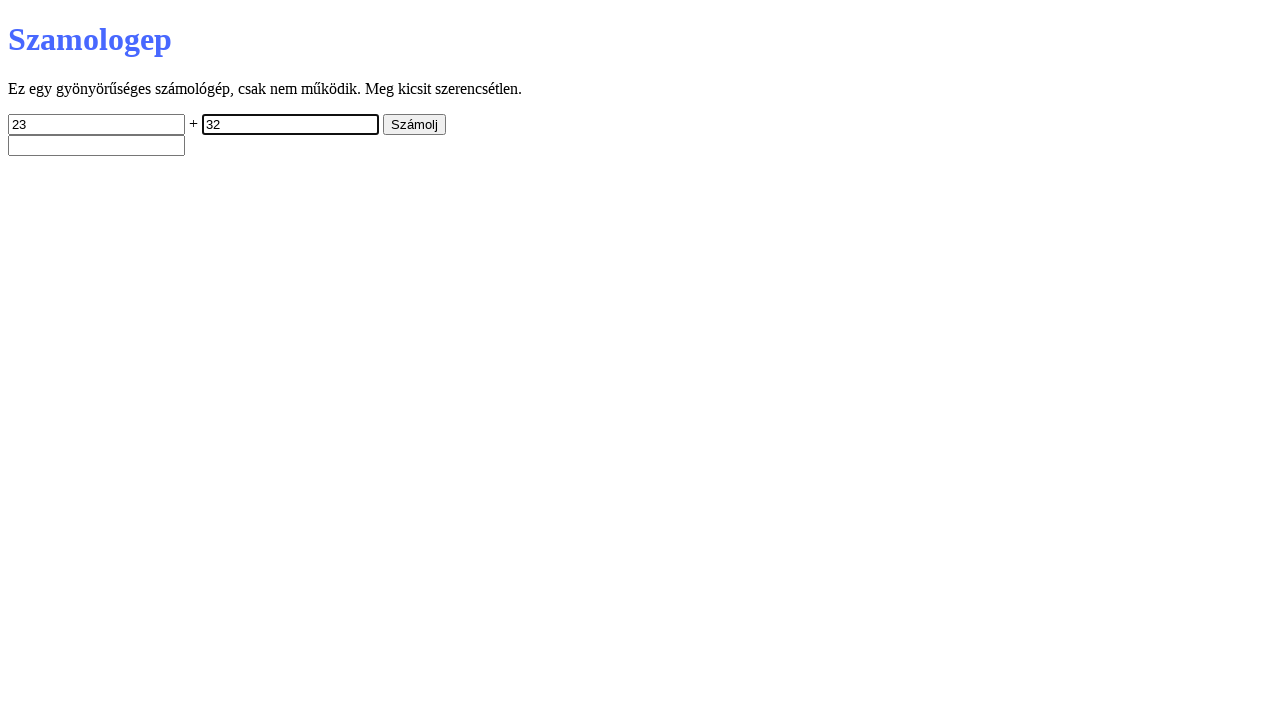

Verified page header text is 'Szamologep'
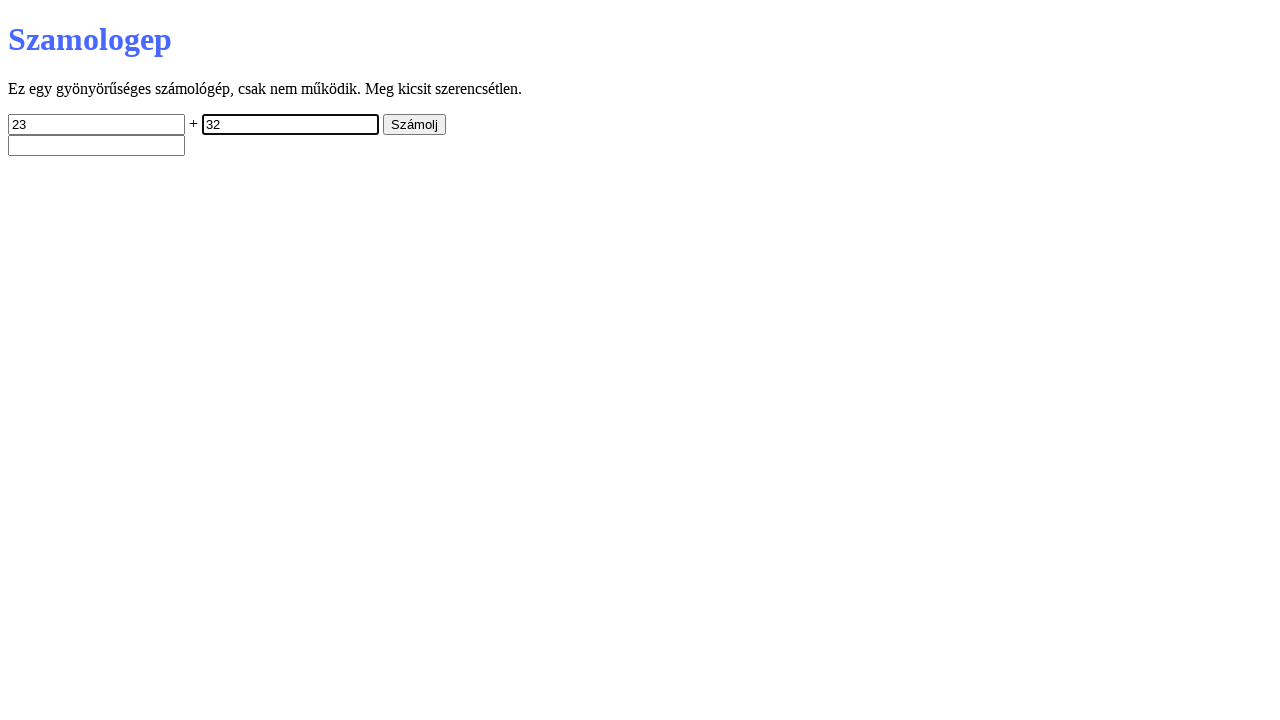

Clicked calculate button at (414, 124) on xpath=//input[3]
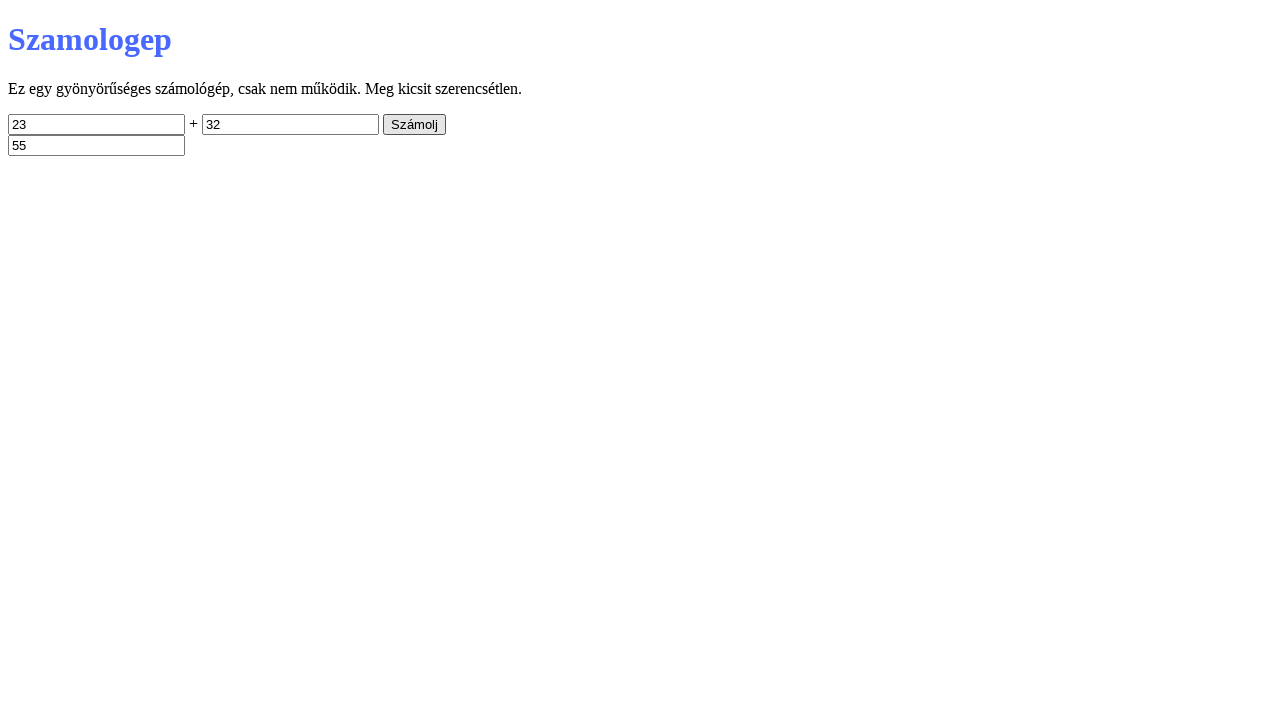

Clicked result field to view calculation result at (96, 145) on #result-input
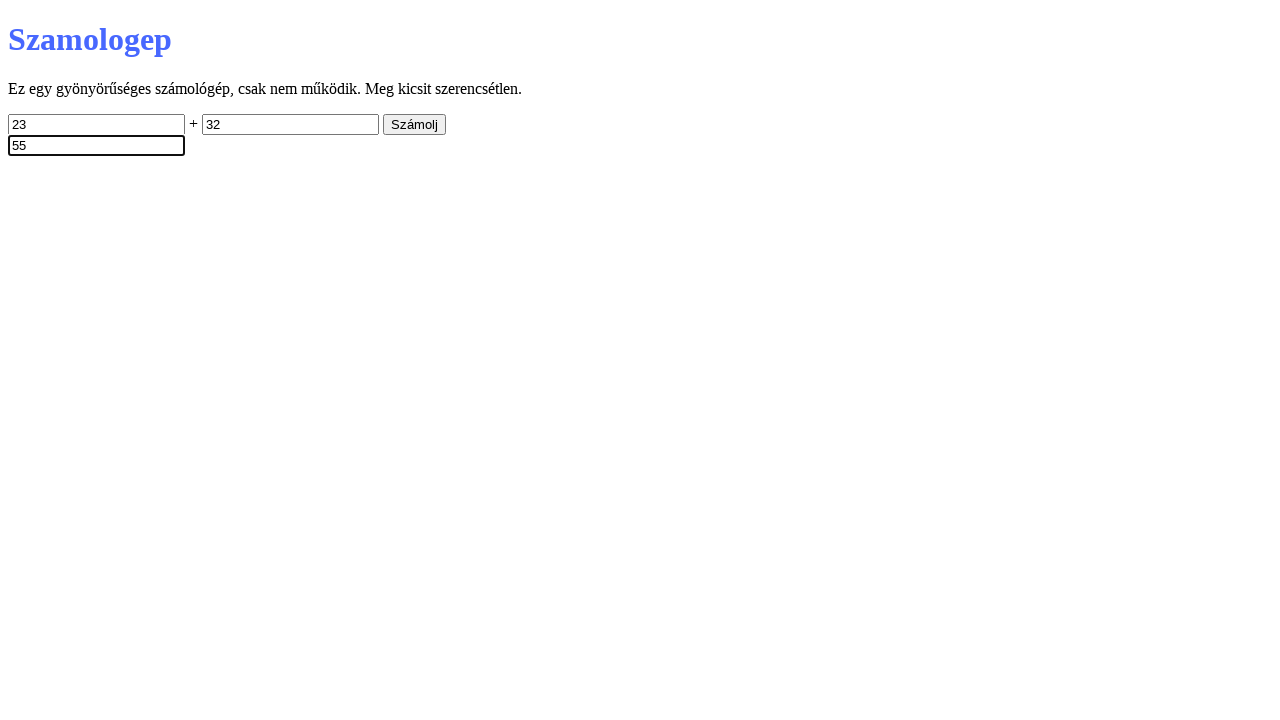

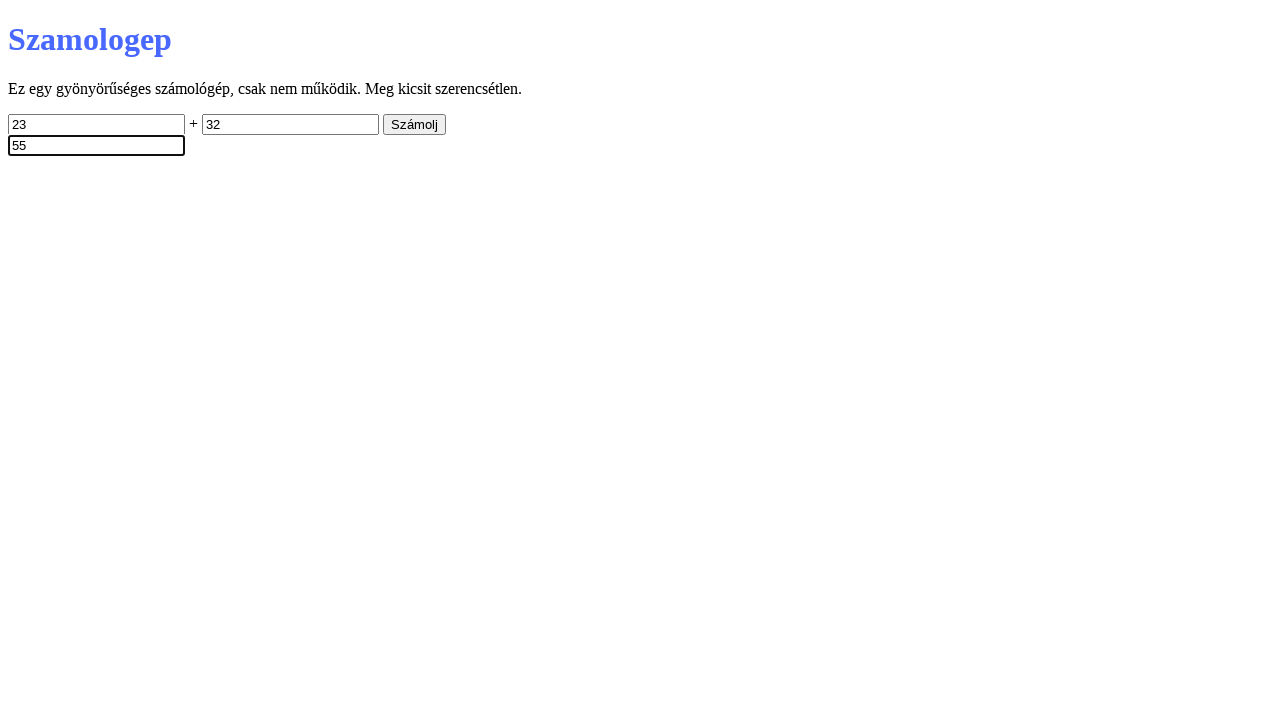